Clicks the "Get started" link on the Playwright homepage and verifies the Installation heading is visible

Starting URL: https://playwright.dev/

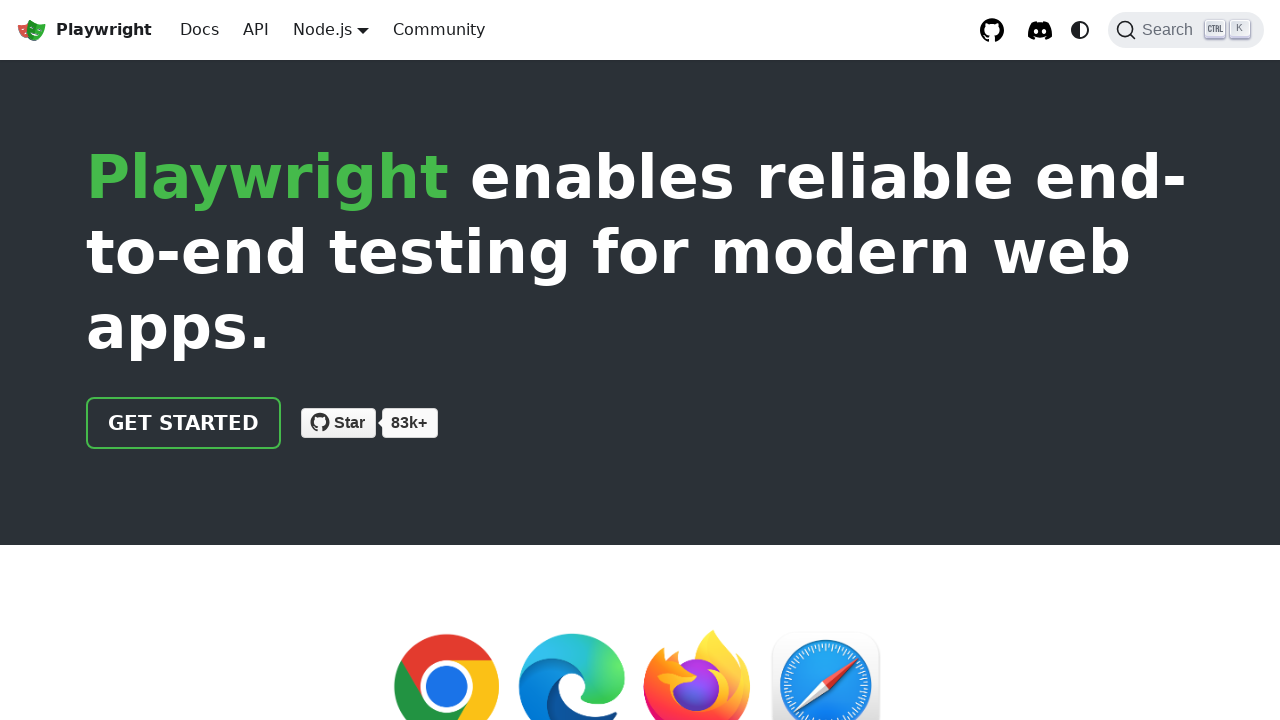

Navigated to Playwright homepage
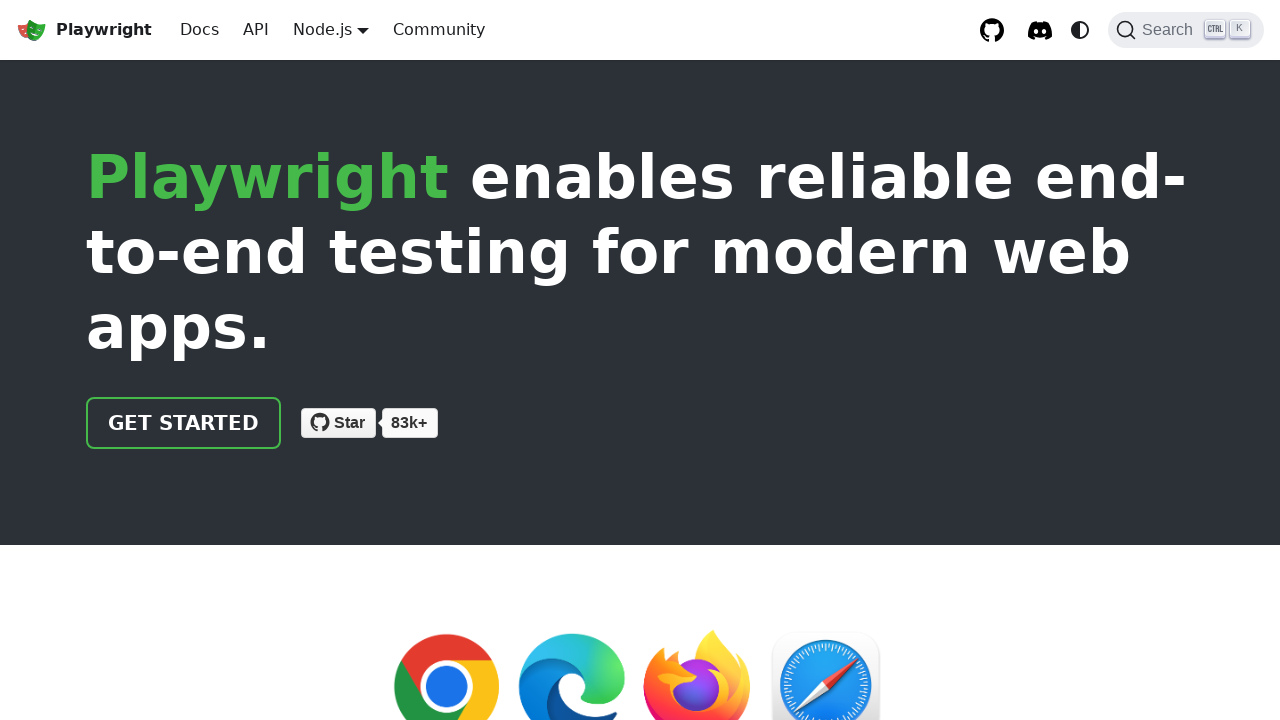

Clicked the 'Get started' link at (184, 423) on internal:role=link[name="Get started"i]
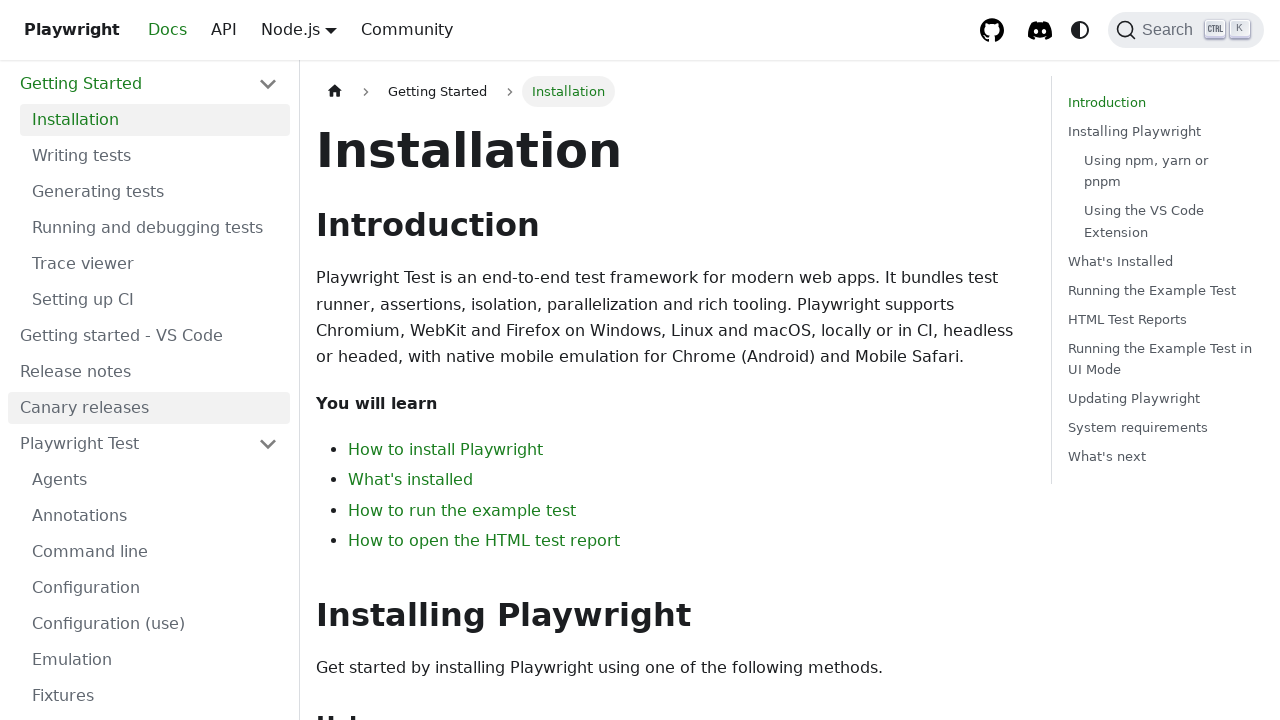

Installation heading is visible
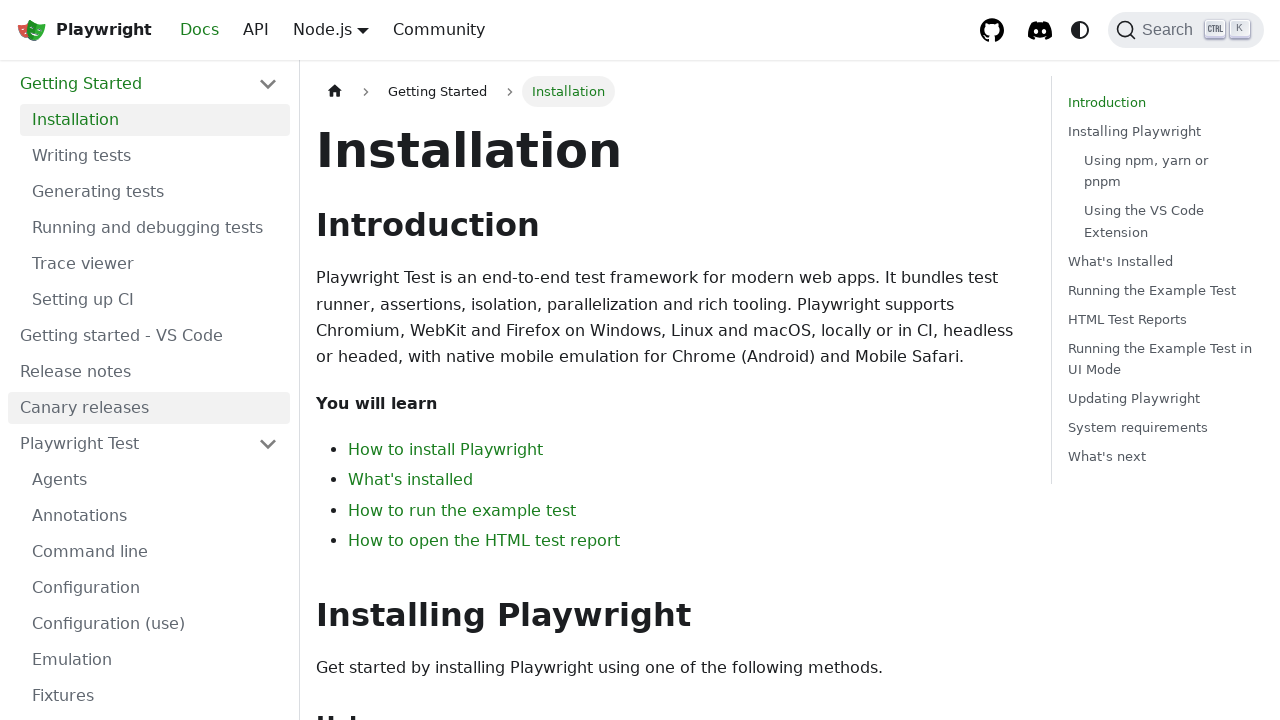

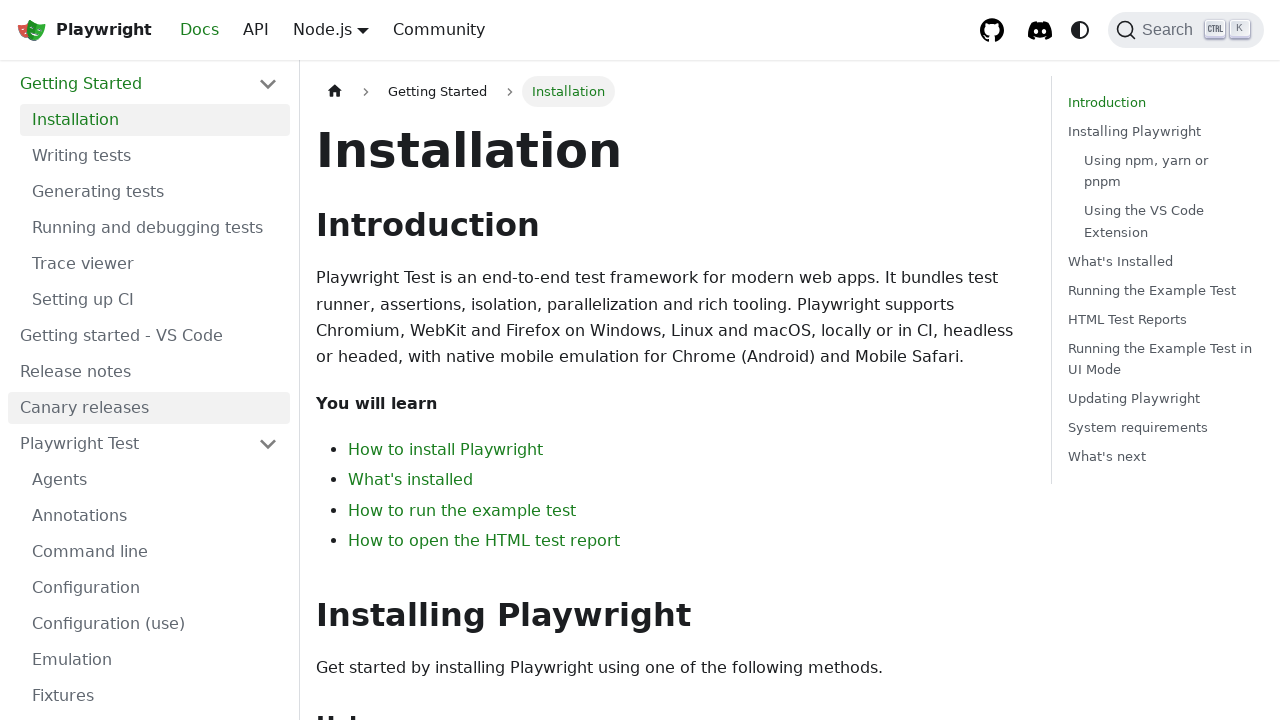